Navigates to the Automation Exercise homepage to verify the page loads

Starting URL: https://www.automationexercise.com/

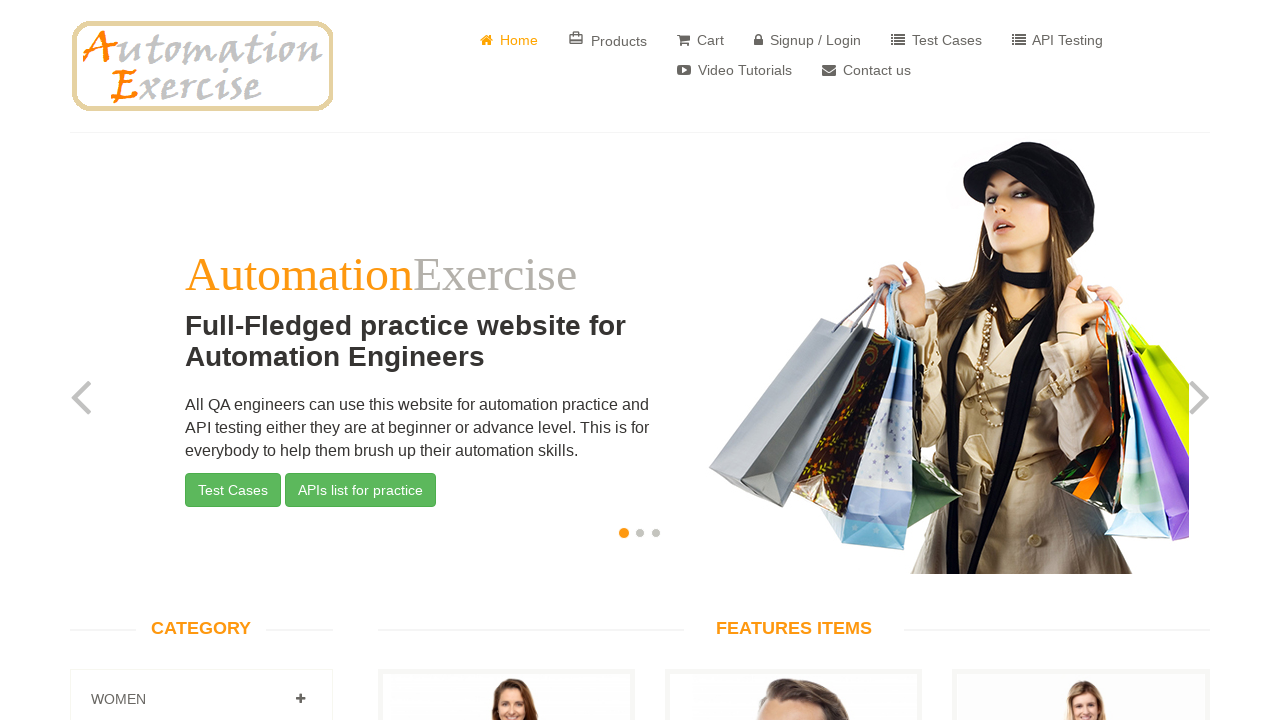

Waited for Automation Exercise homepage to load (domcontentloaded)
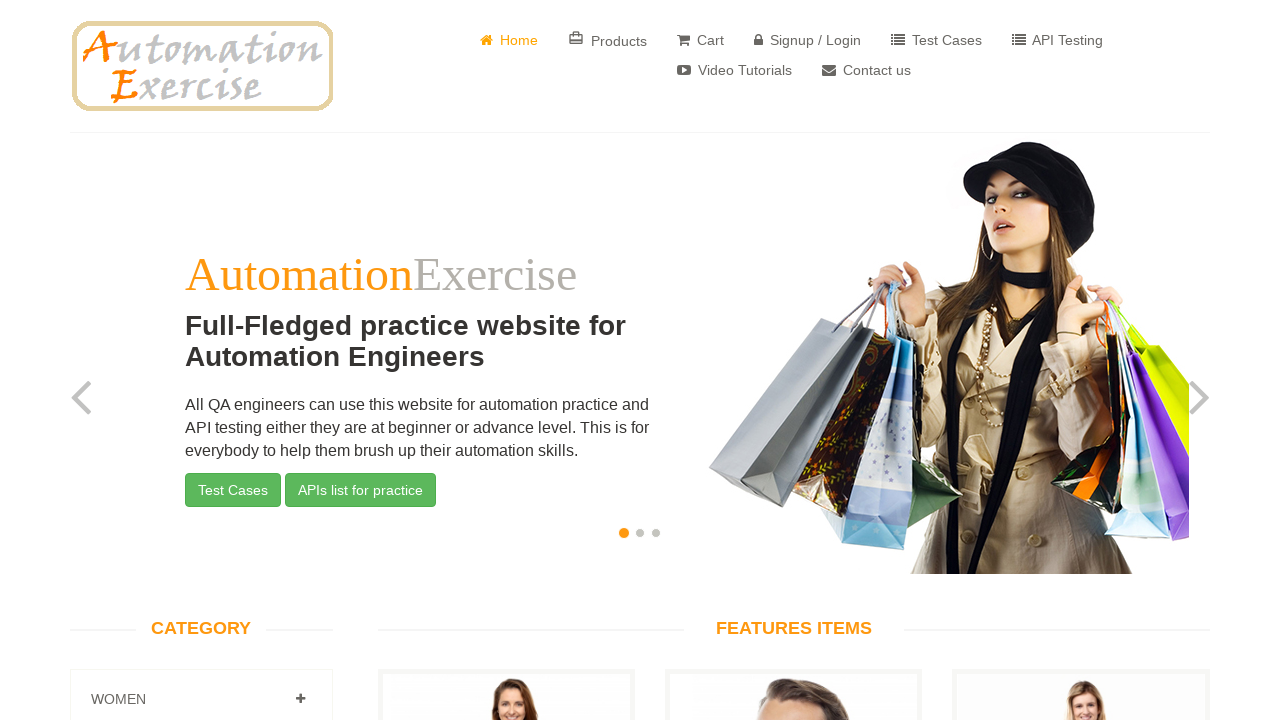

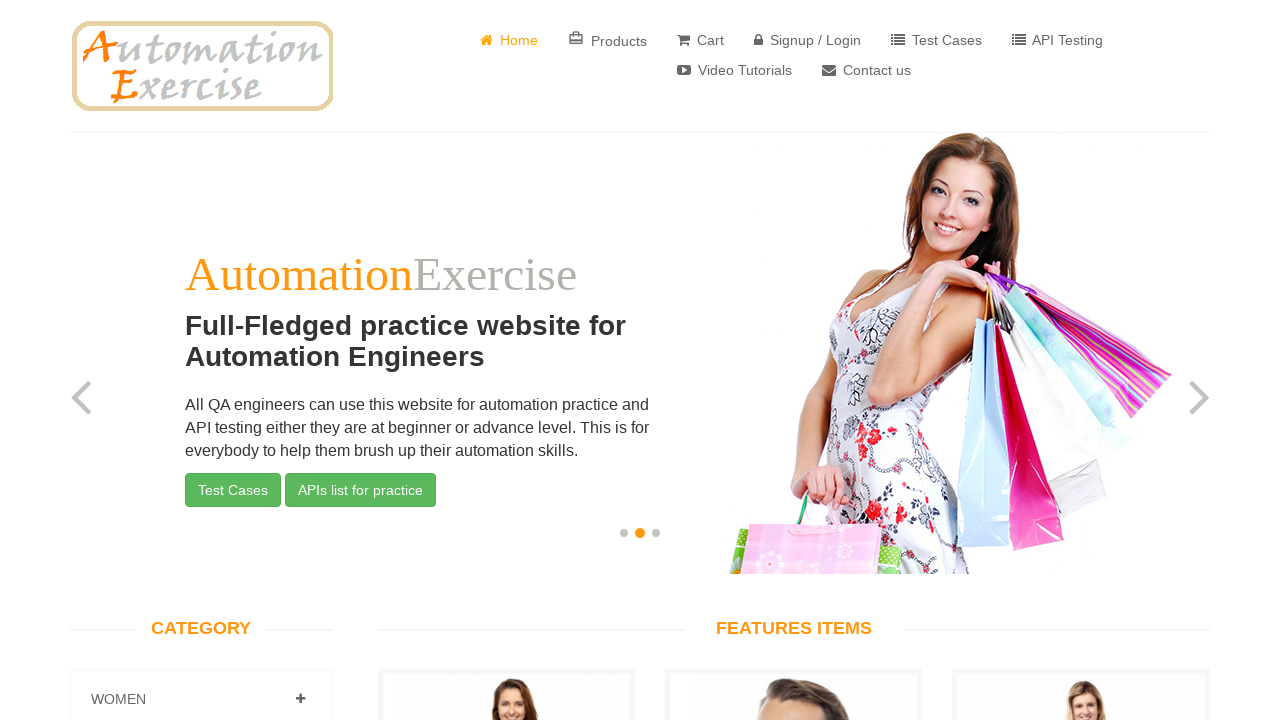